Tests drag and drop functionality within an iframe by dragging an element from source to target location

Starting URL: https://jqueryui.com/droppable/

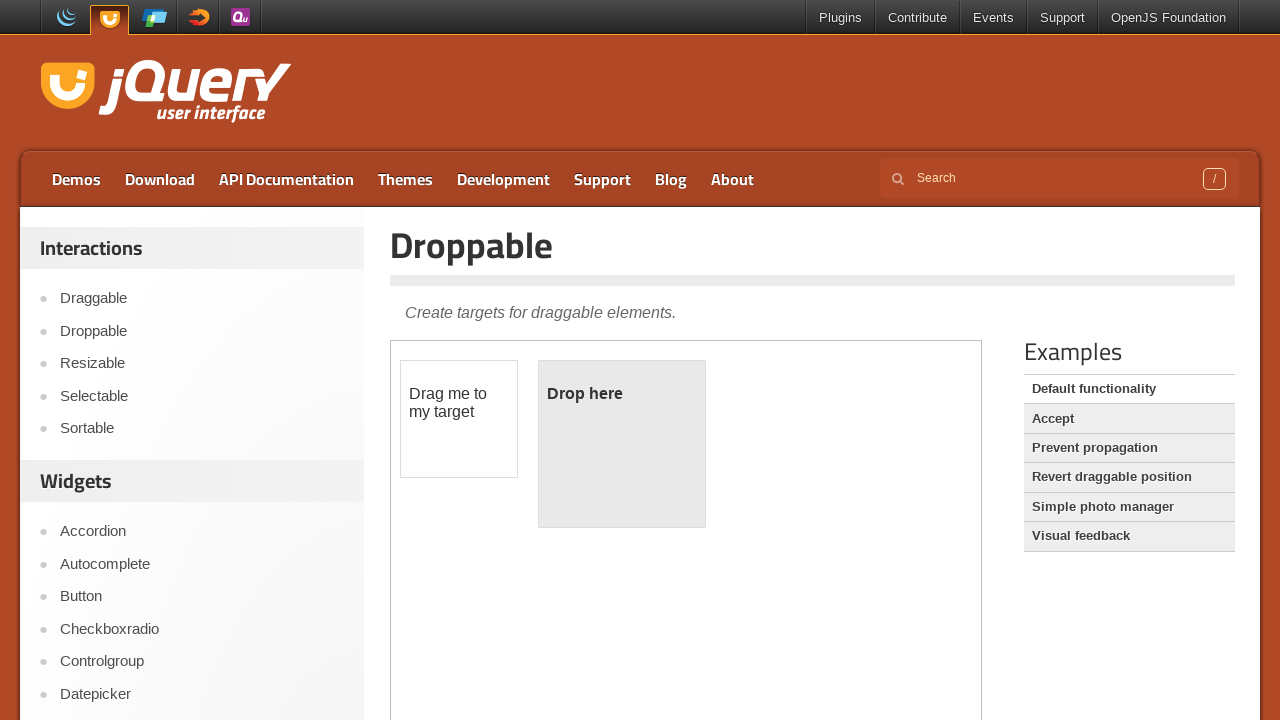

Located iframe containing drag and drop demo
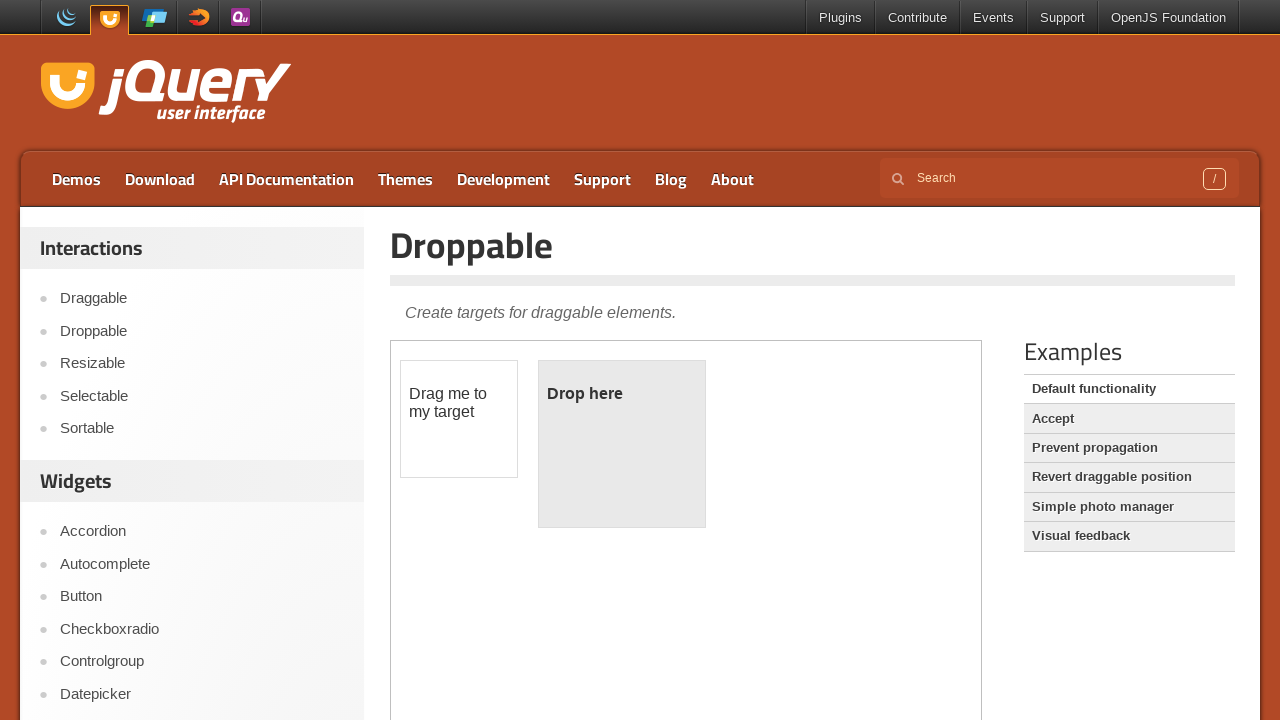

Located draggable source element within iframe
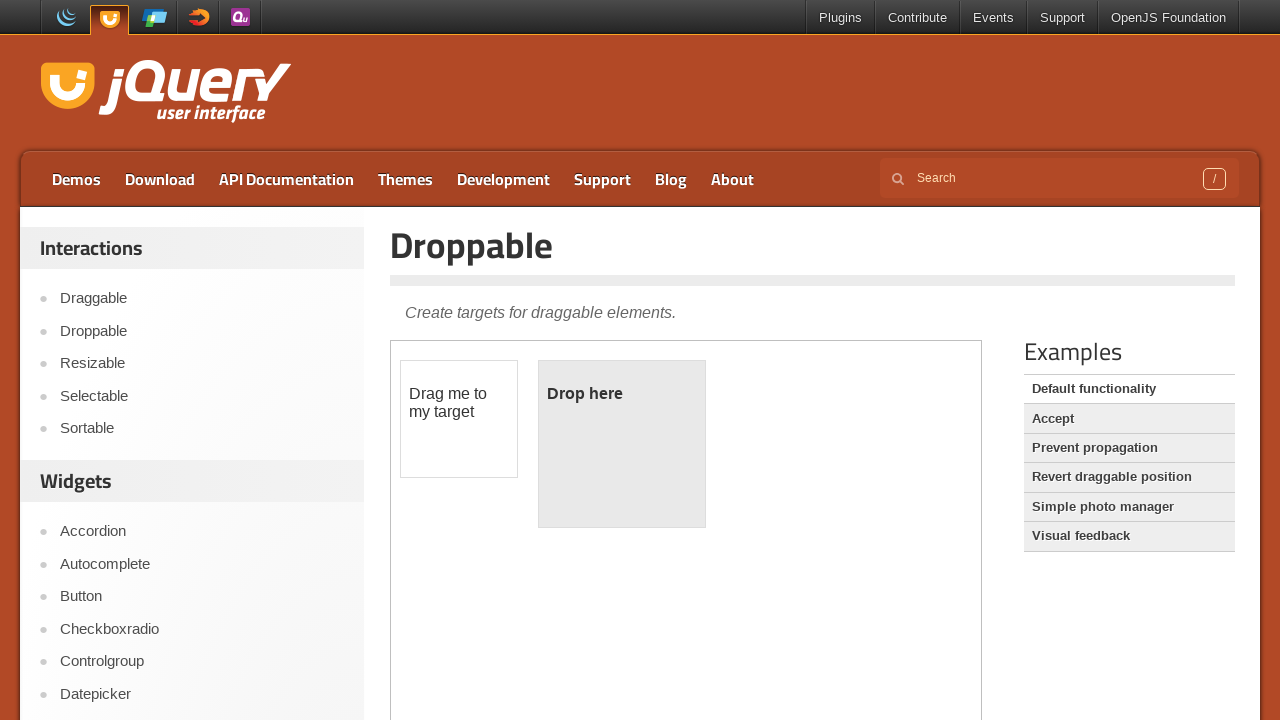

Located droppable target element within iframe
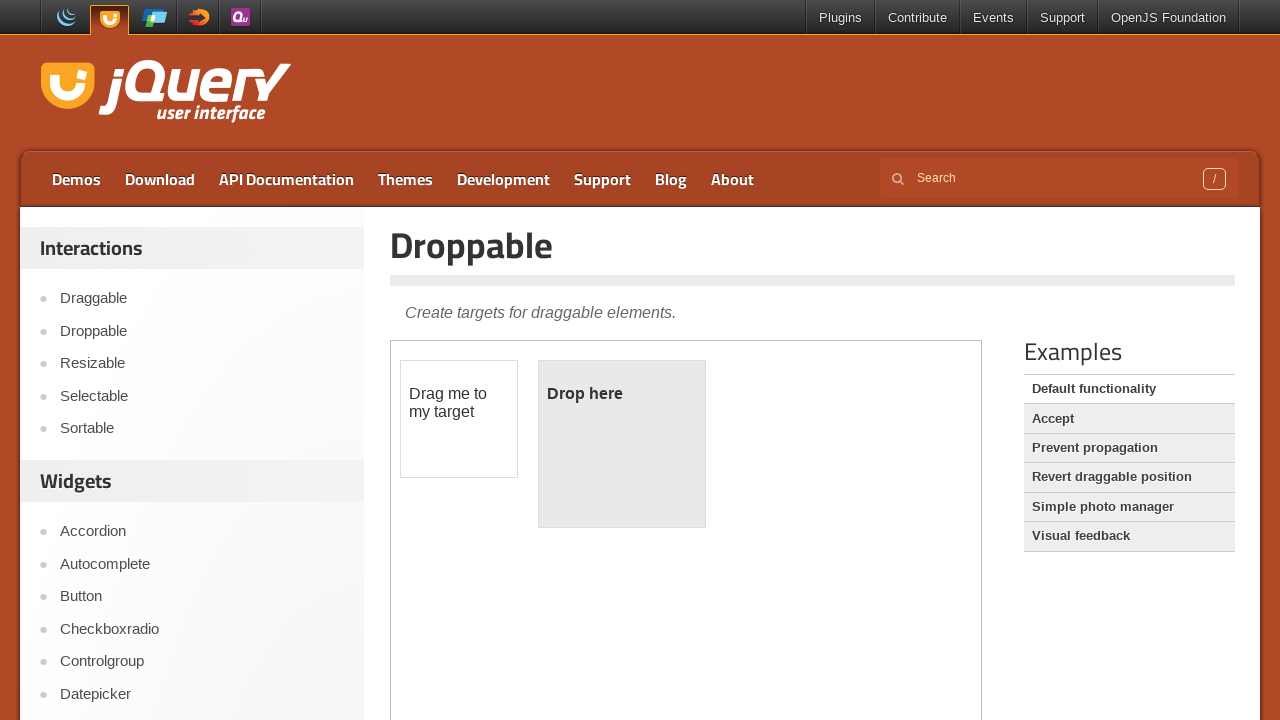

Dragged element from source to target location at (622, 444)
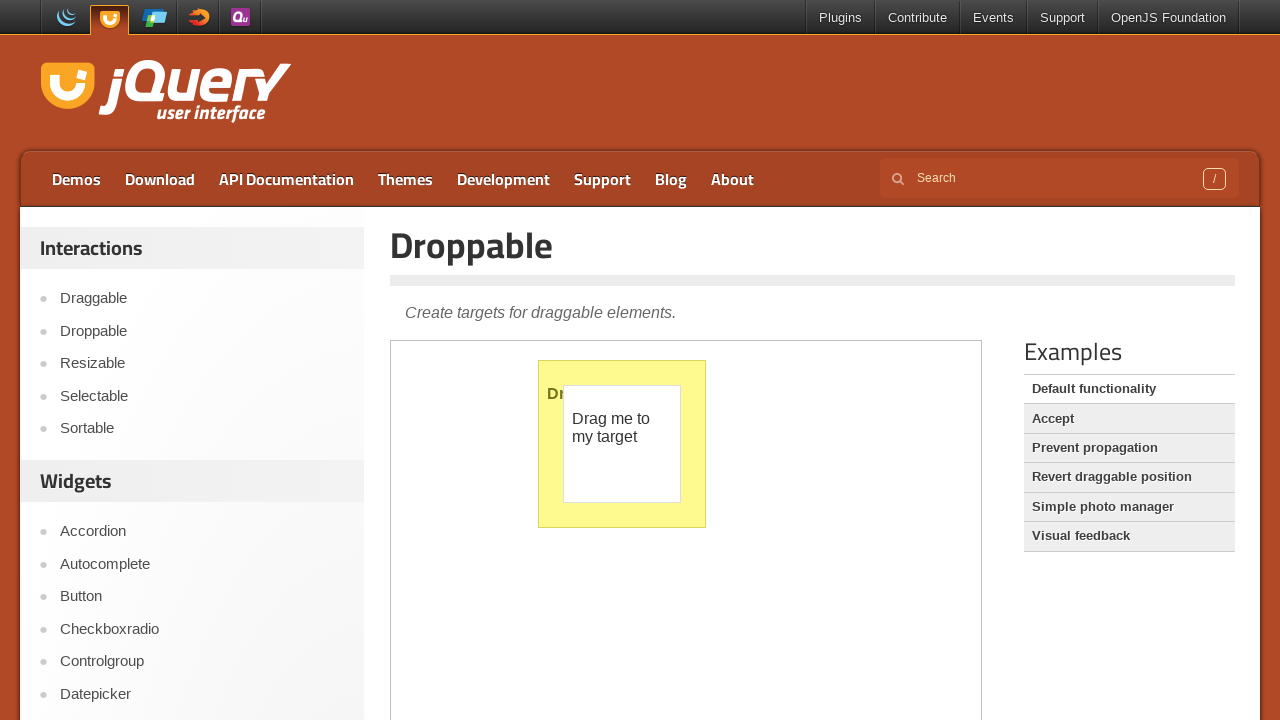

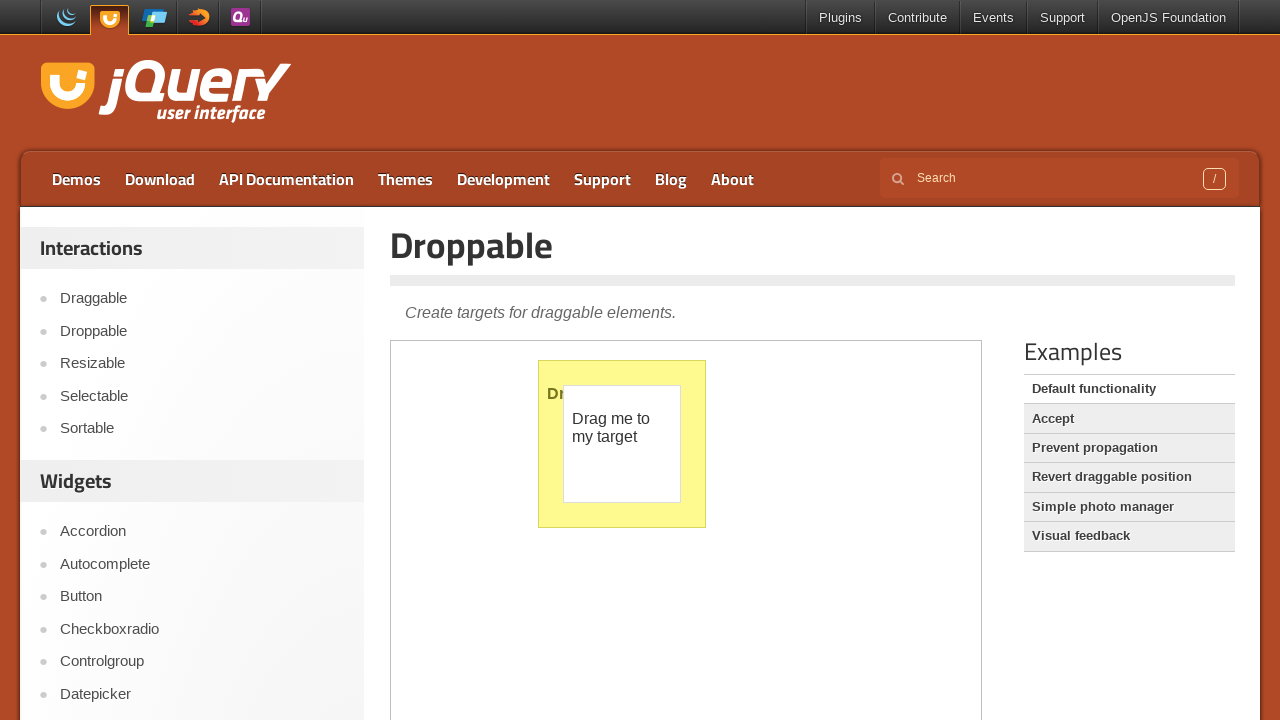